Tests dropdown/select menu functionality by selecting options using different methods: by value, by visible text, and by index

Starting URL: https://www.globalsqa.com/demo-site/select-dropdown-menu/

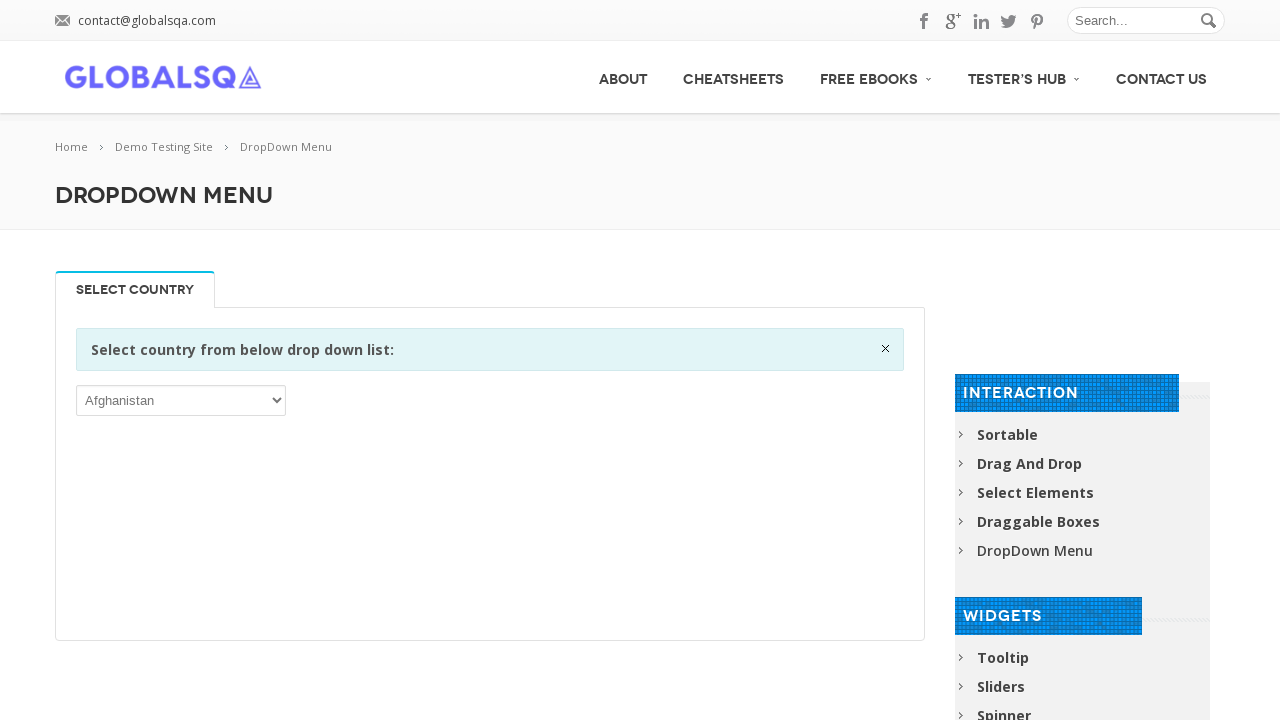

Waited for select dropdown to be visible
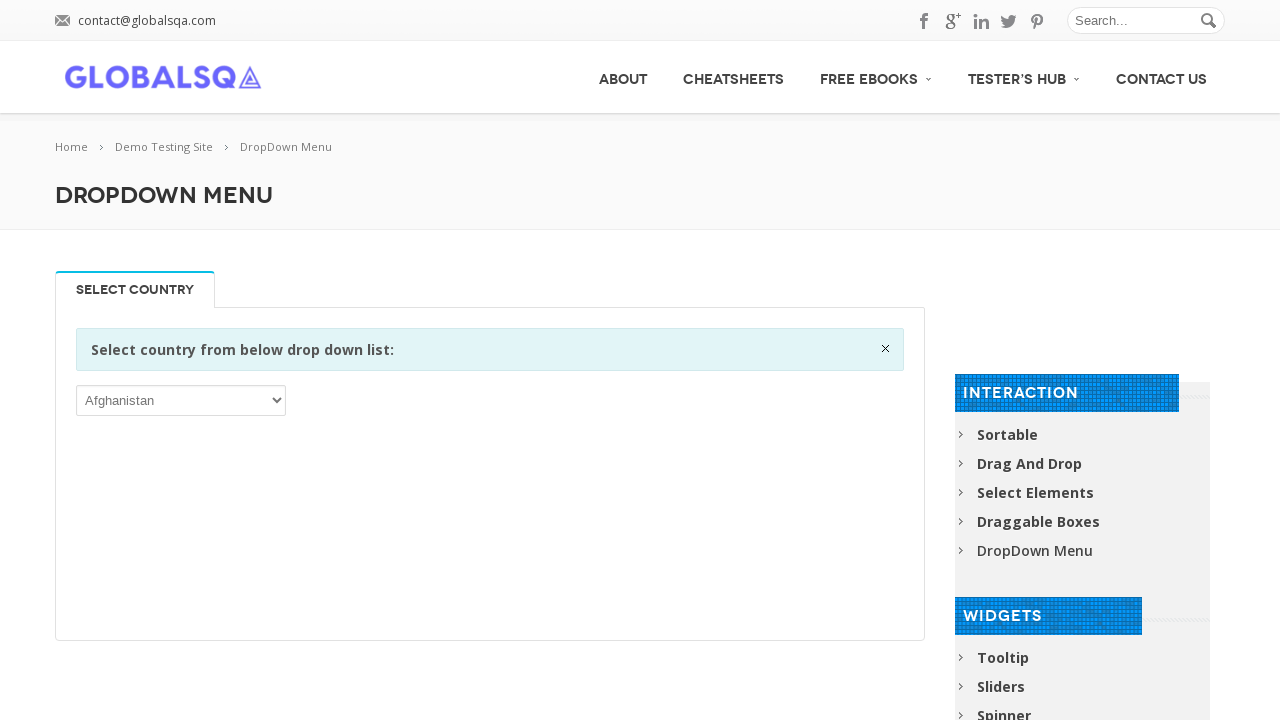

Selected country by value: India (IND) on select
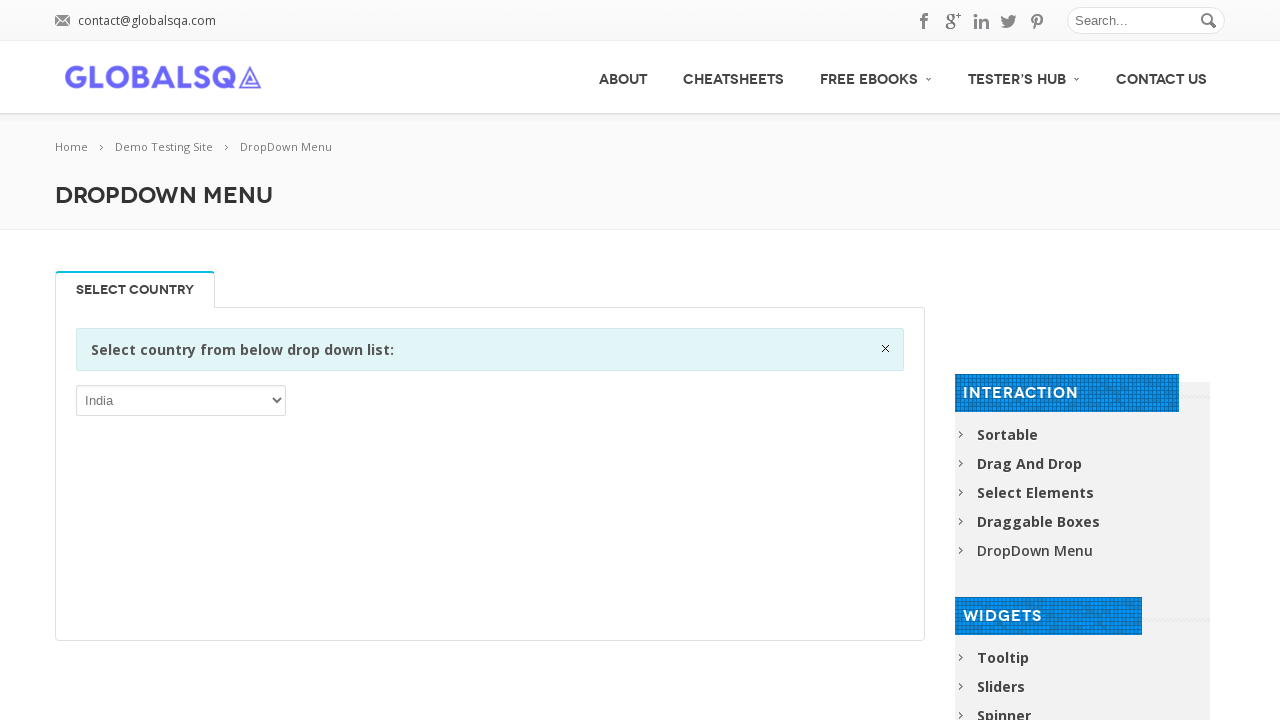

Selected country by visible text: Belarus on select
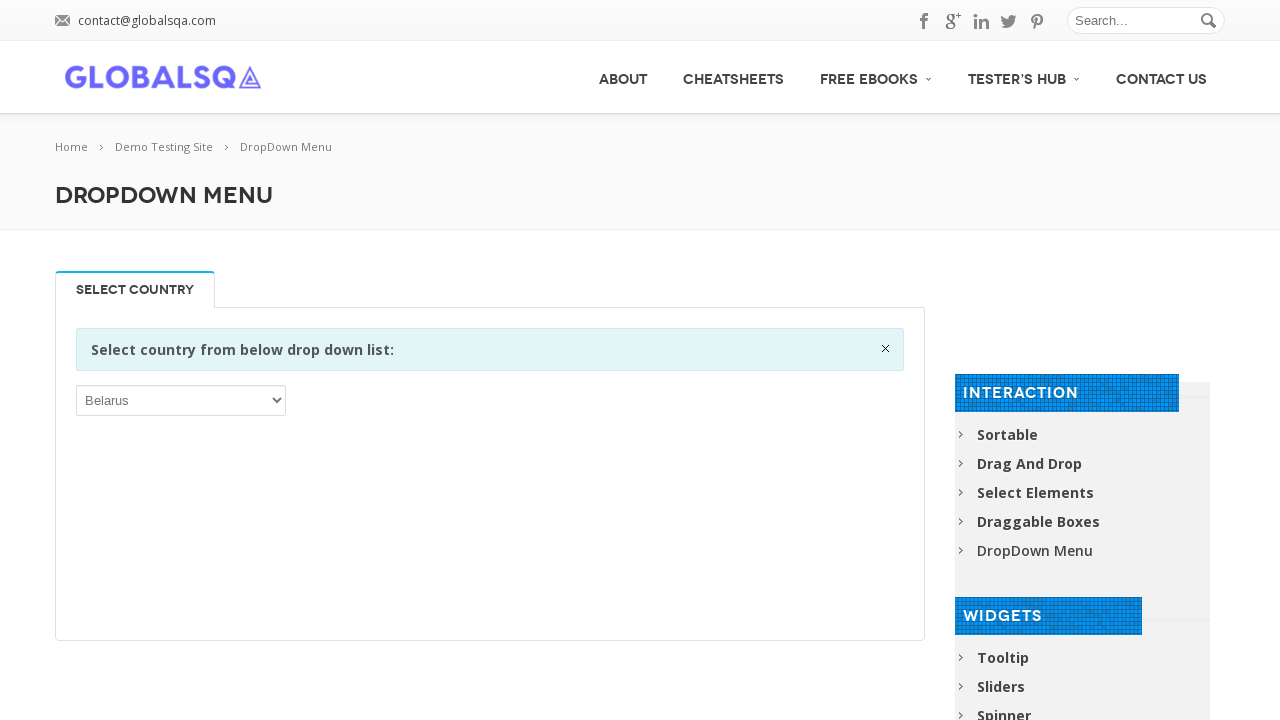

Selected country by index: second option (index 1) on select
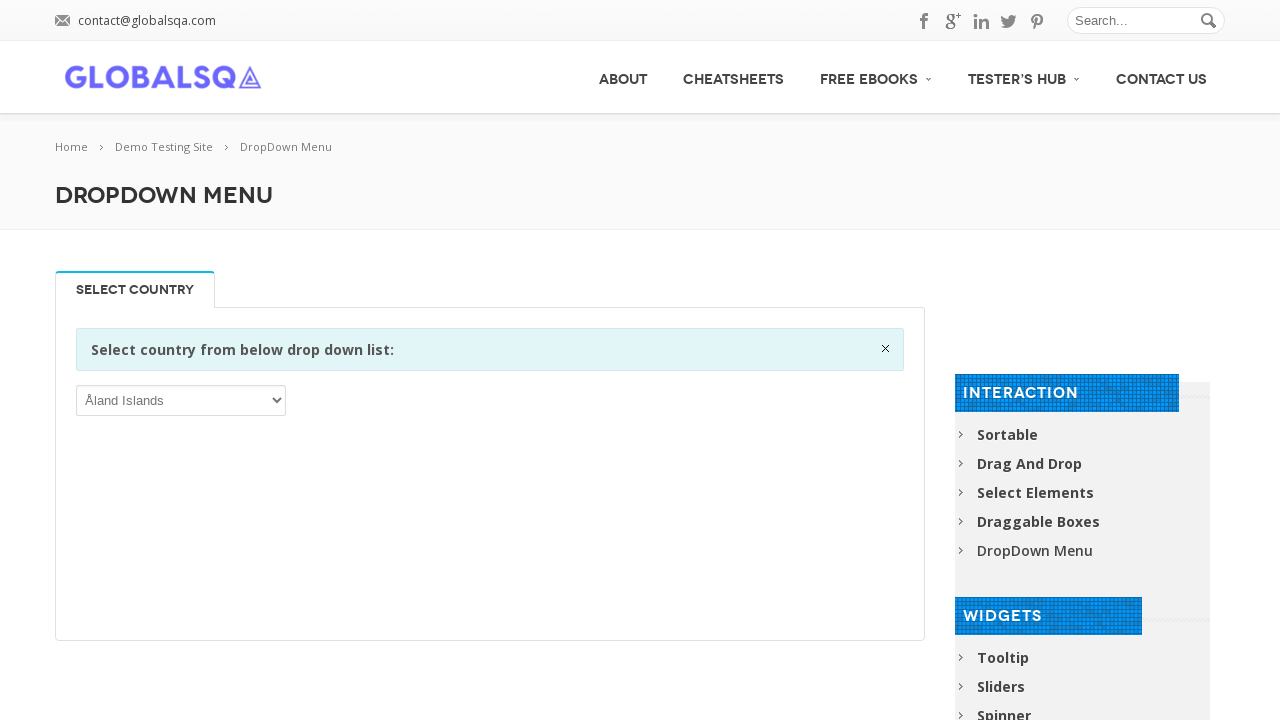

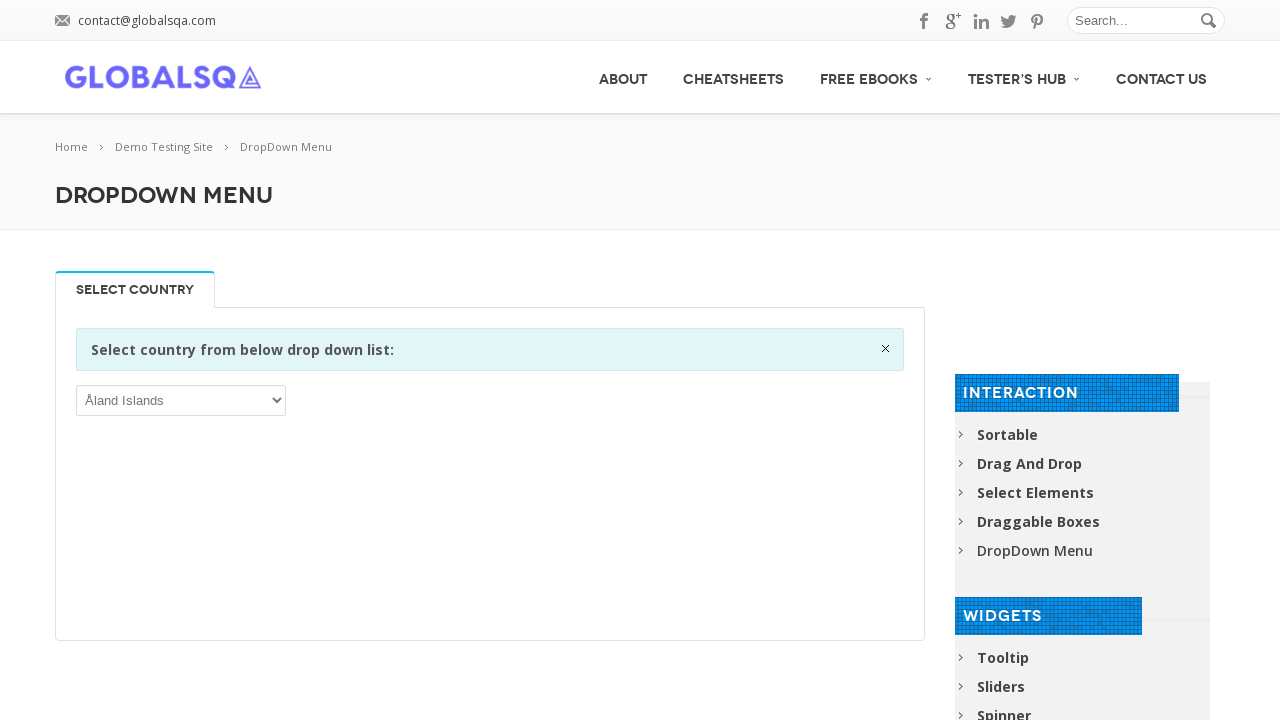